Tests window handling functionality by opening a new window, switching between parent and child windows, and closing them

Starting URL: http://demo.automationtesting.in/Windows.html

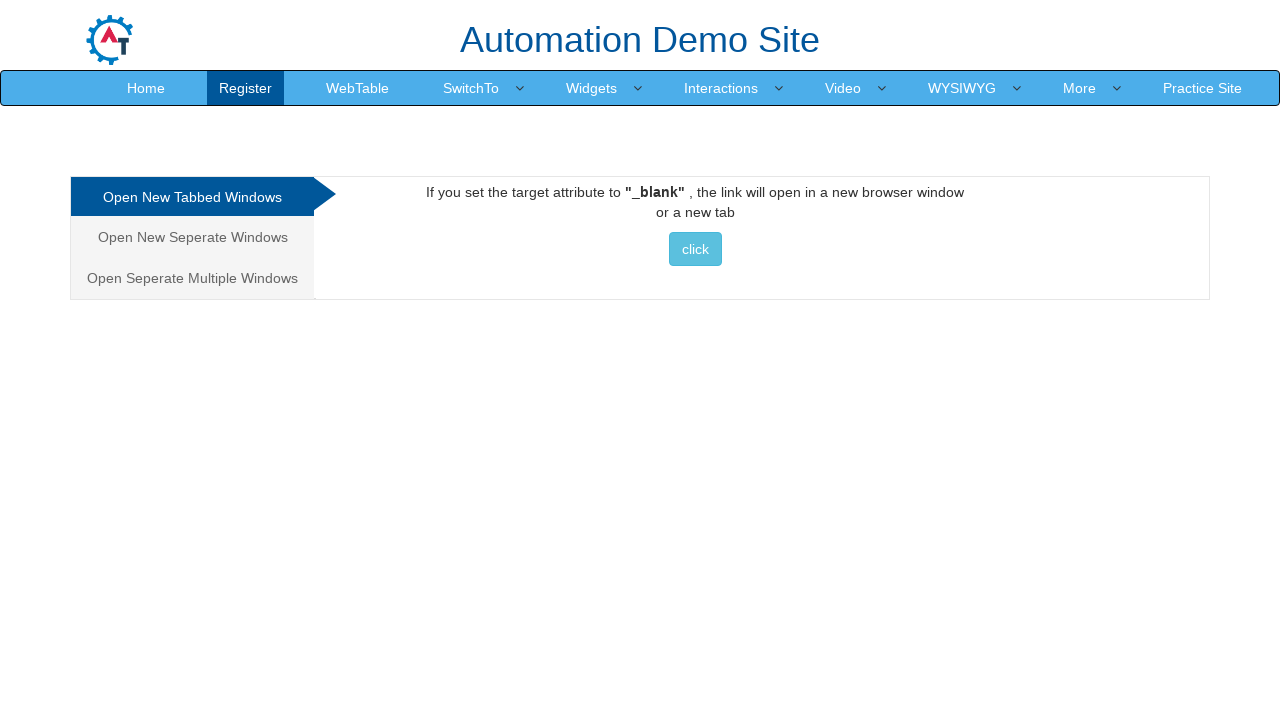

Clicked button to open a new window at (695, 249) on xpath=//button[contains(text(), 'click') or contains(text(), 'Click')]
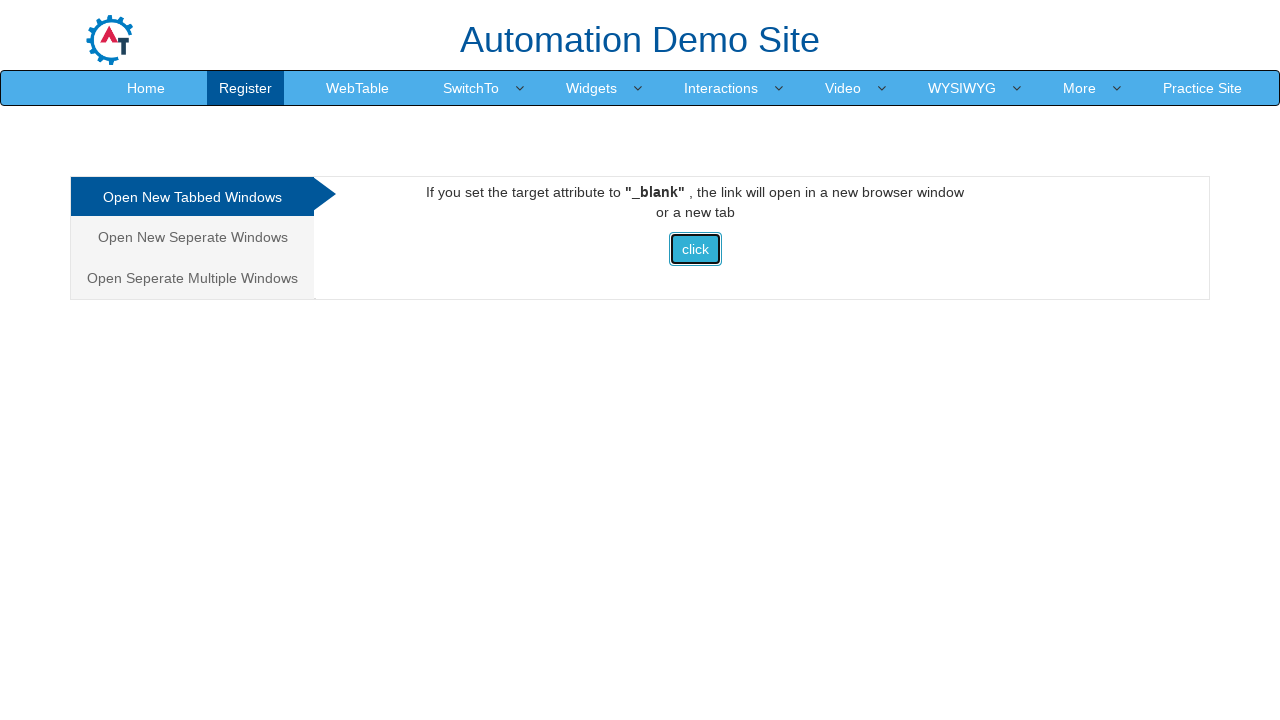

Waited 1 second for new window to open
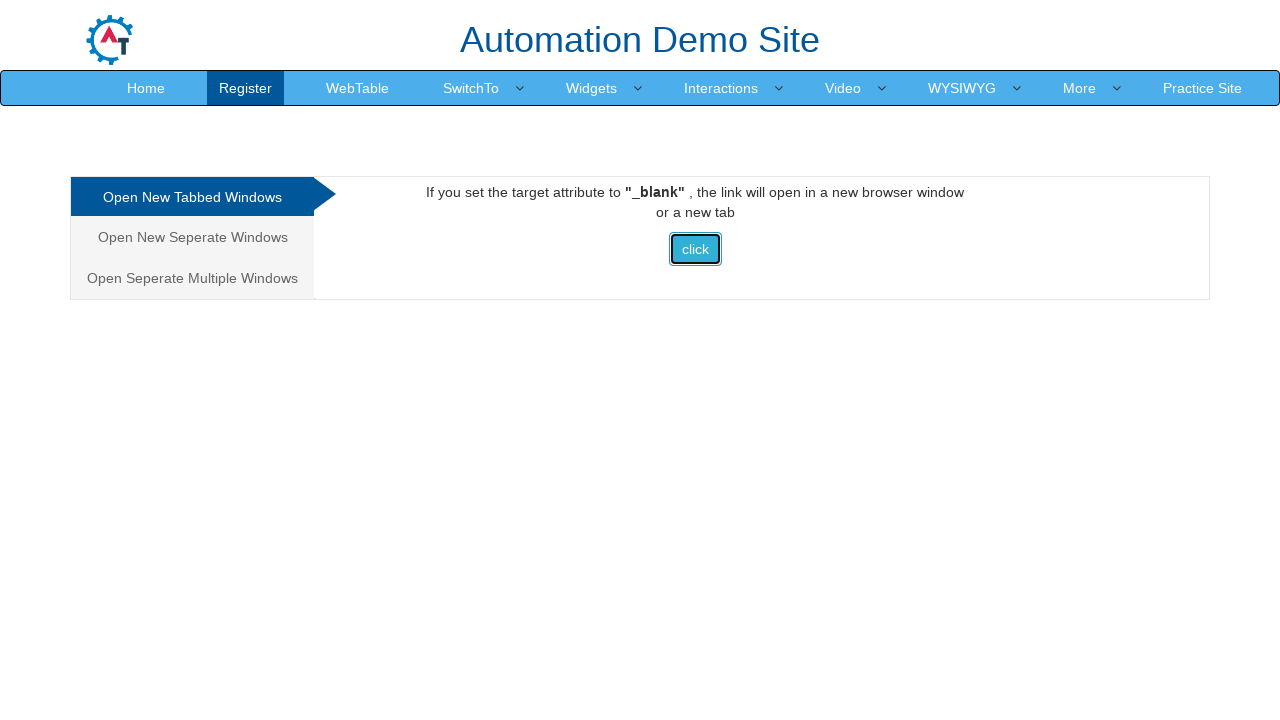

Retrieved all pages/tabs - total count: 2
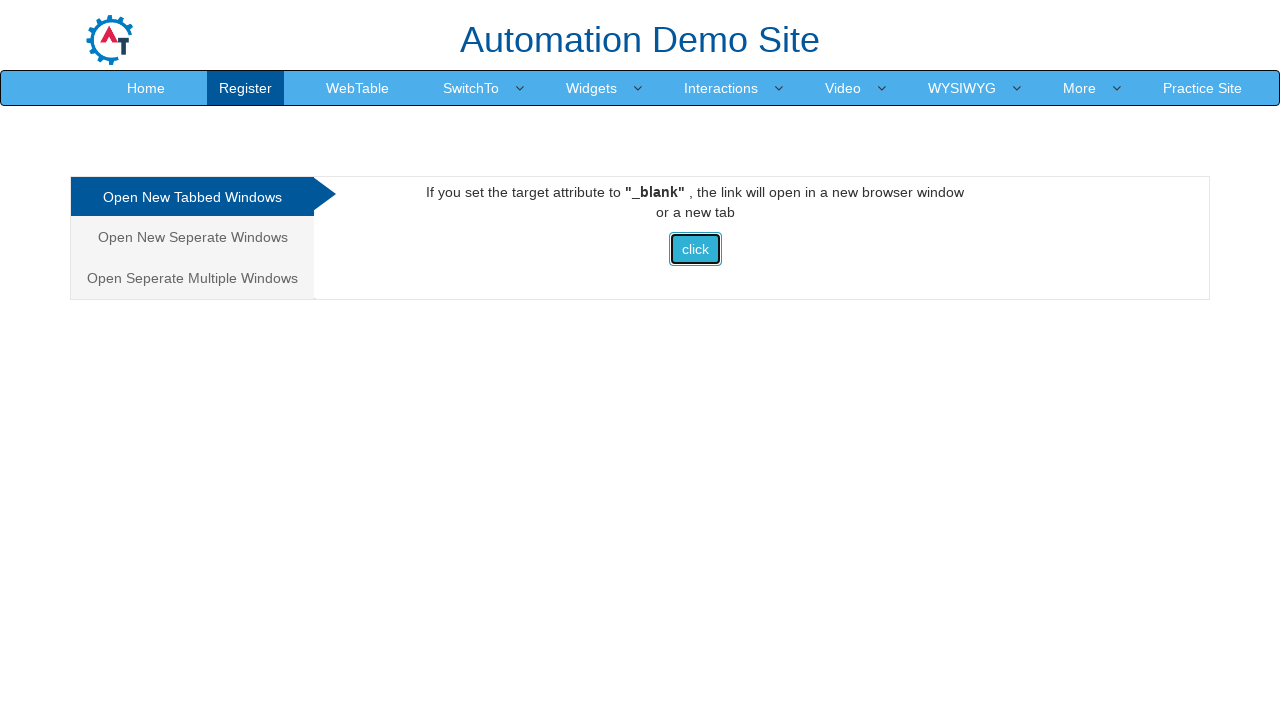

Switched to new window/tab
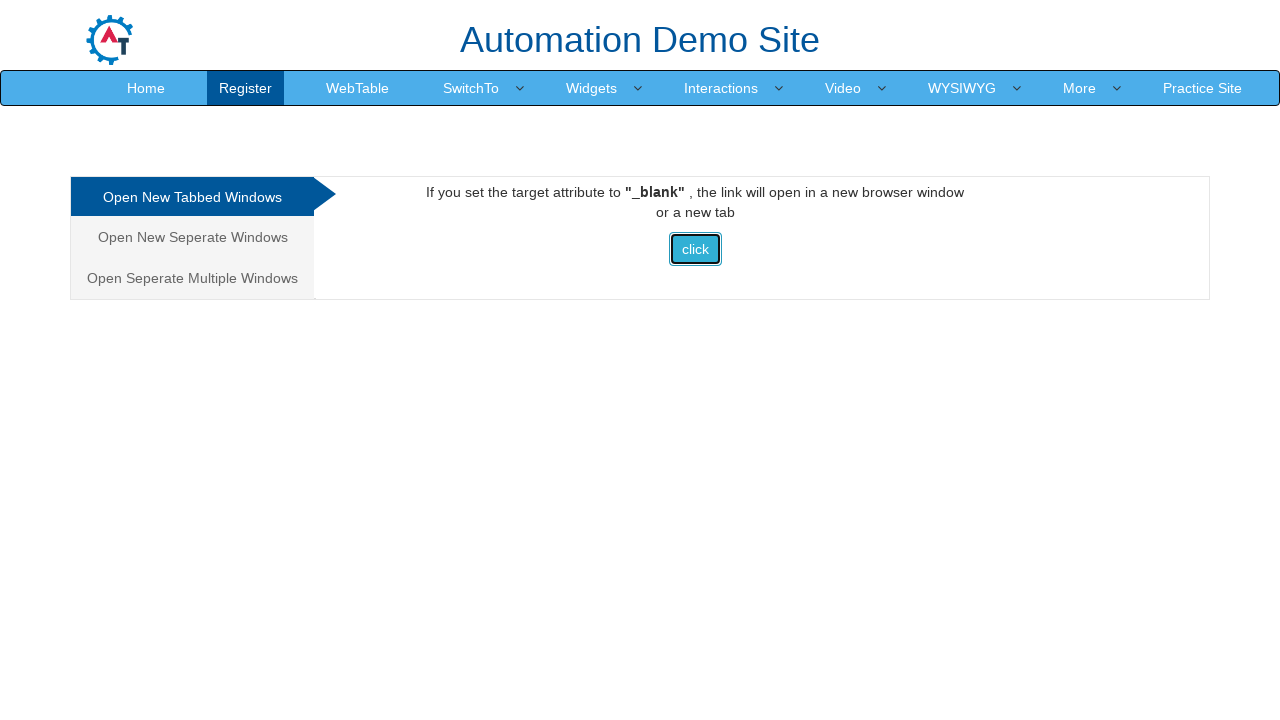

New page loaded successfully
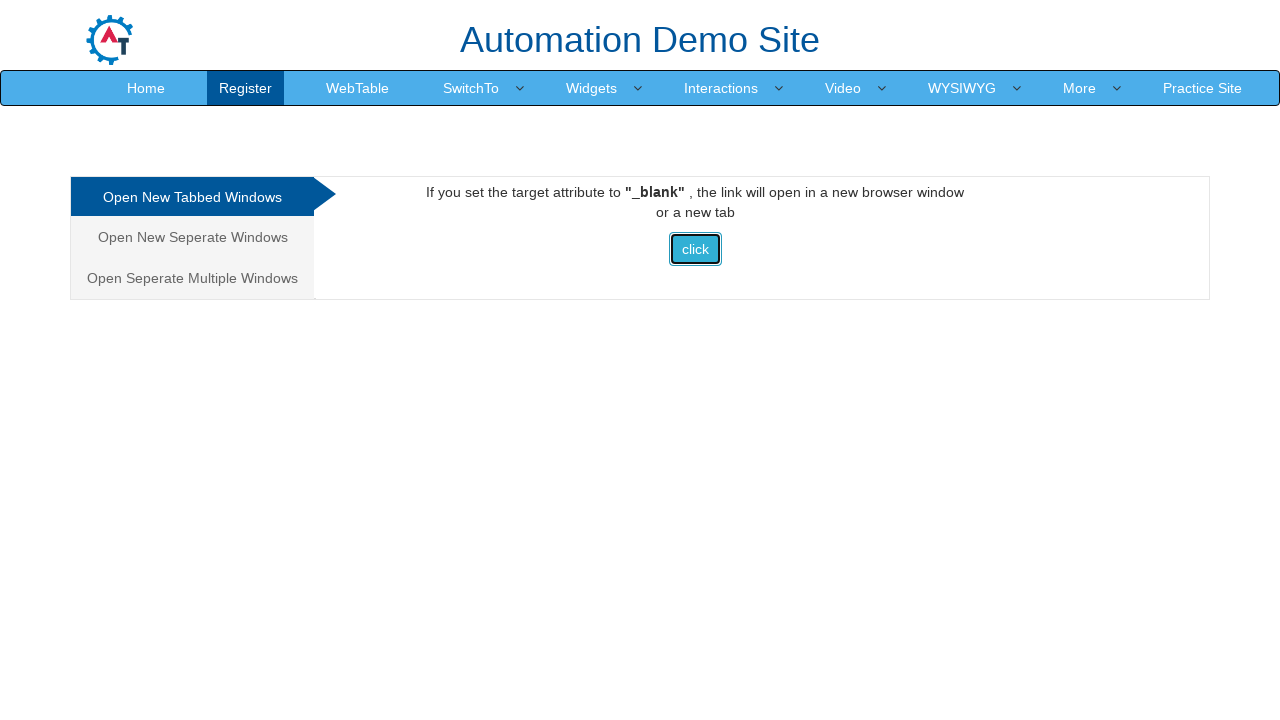

Closed the new window/tab
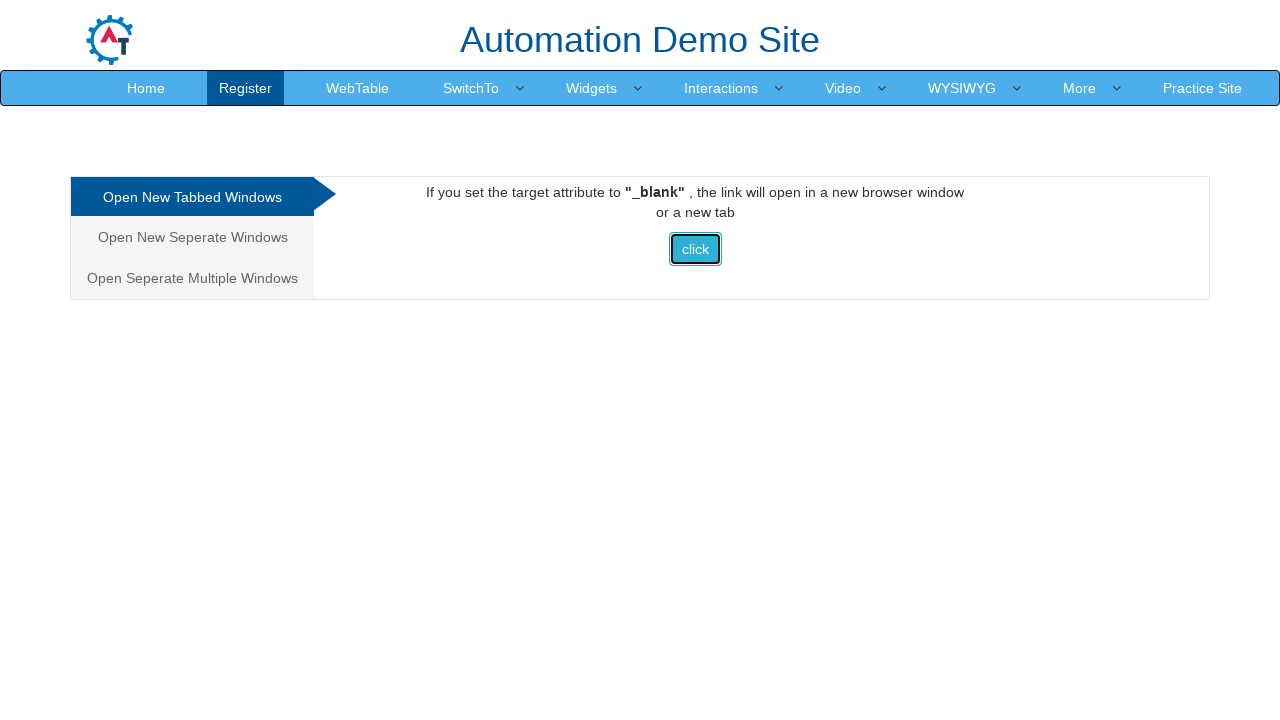

Waited 1 second and switched back to original page
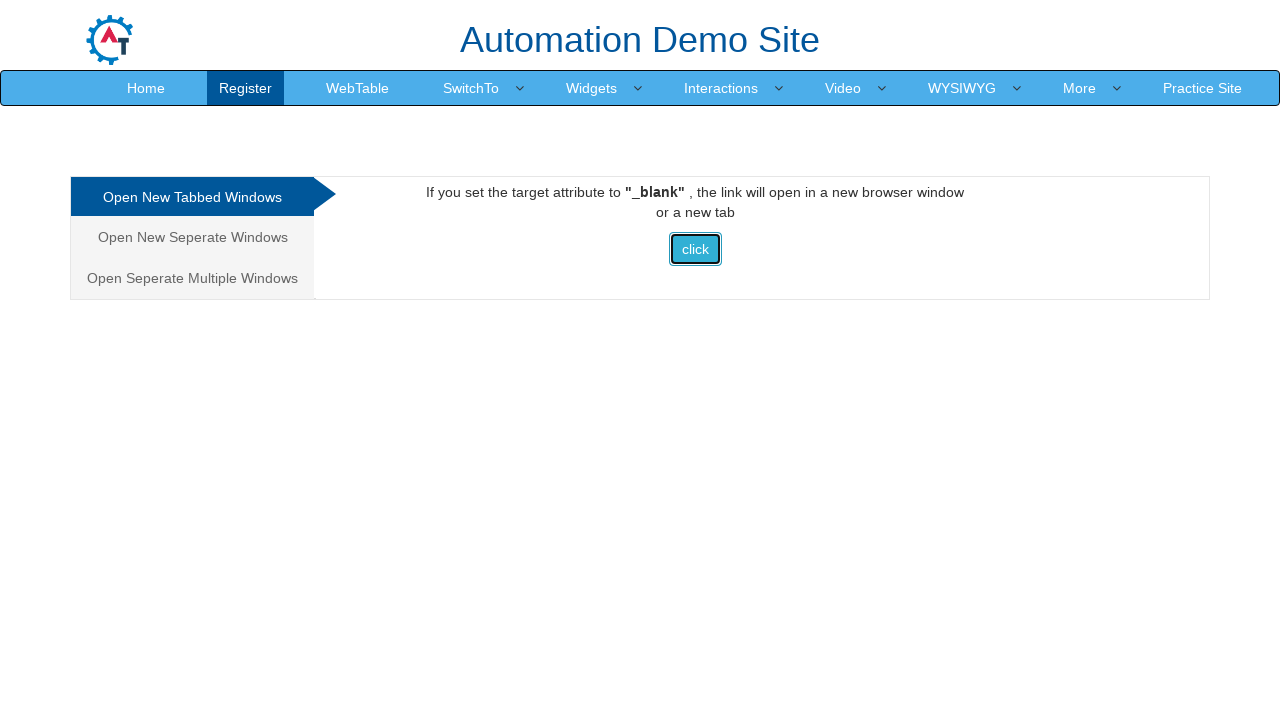

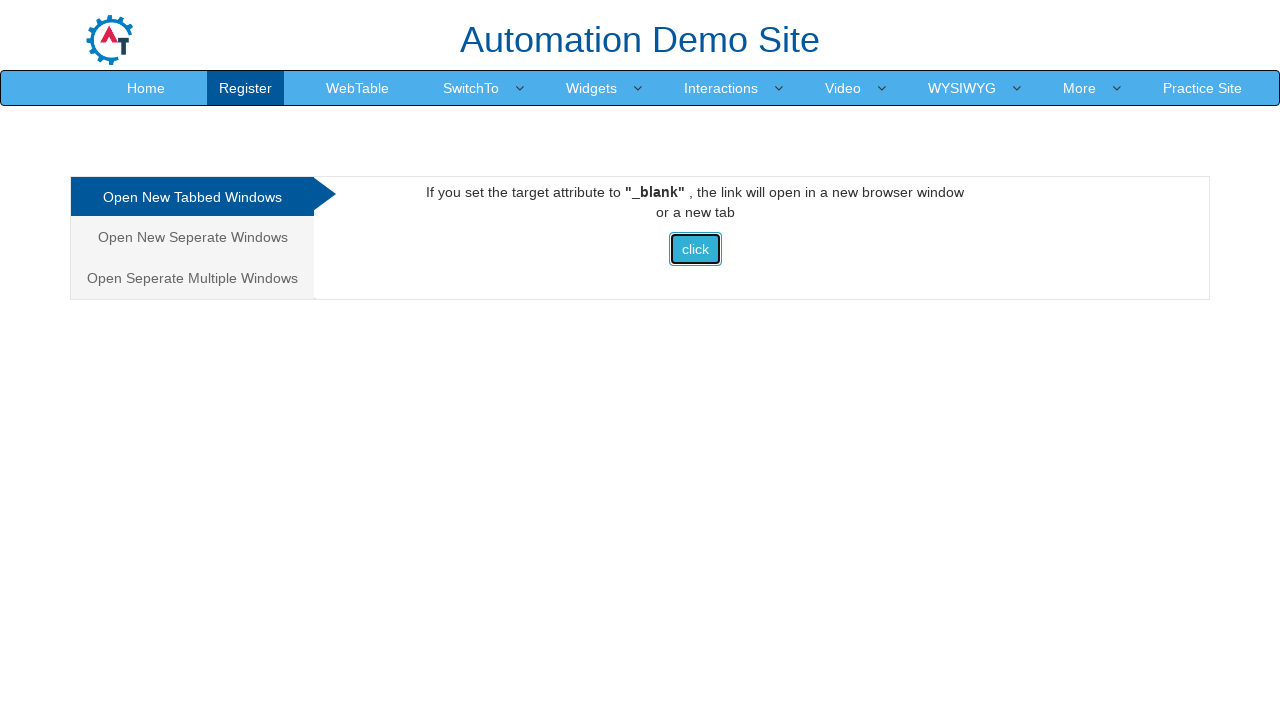